Demonstrates basic wait functionality by navigating to a login page and clicking the submit button after a fixed delay

Starting URL: https://the-internet.herokuapp.com/login

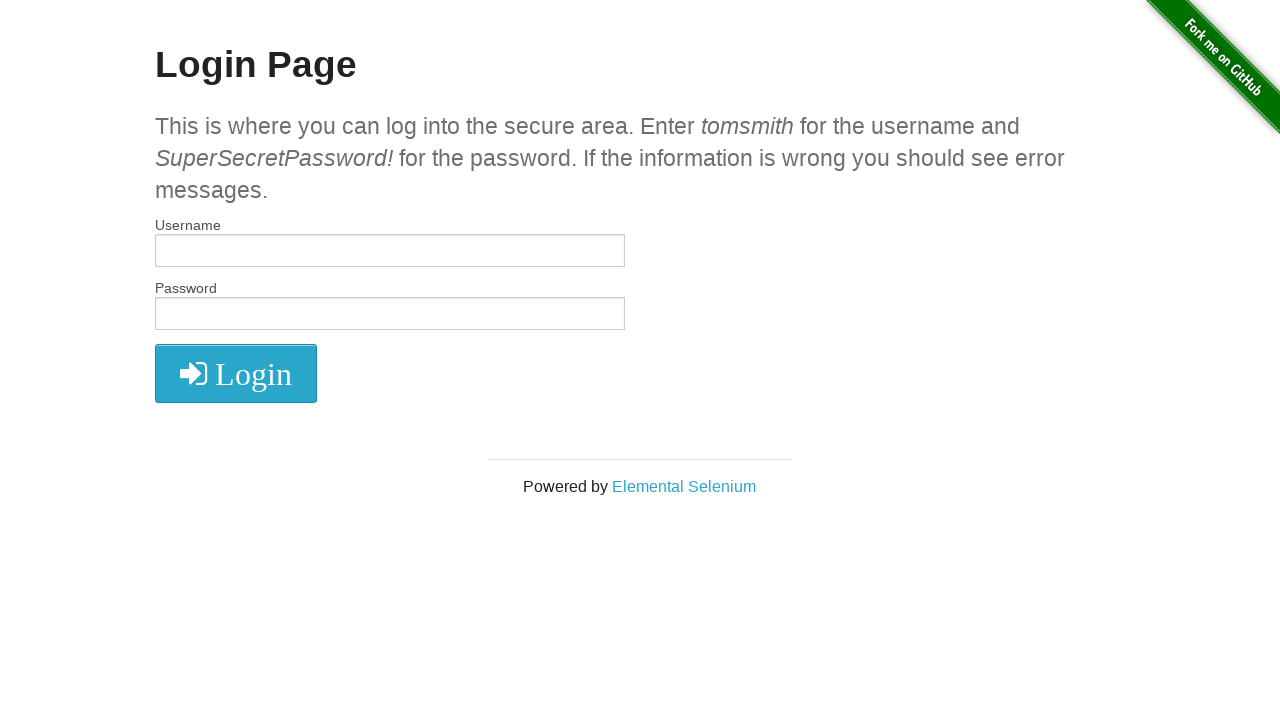

Waited 3 seconds for page to load
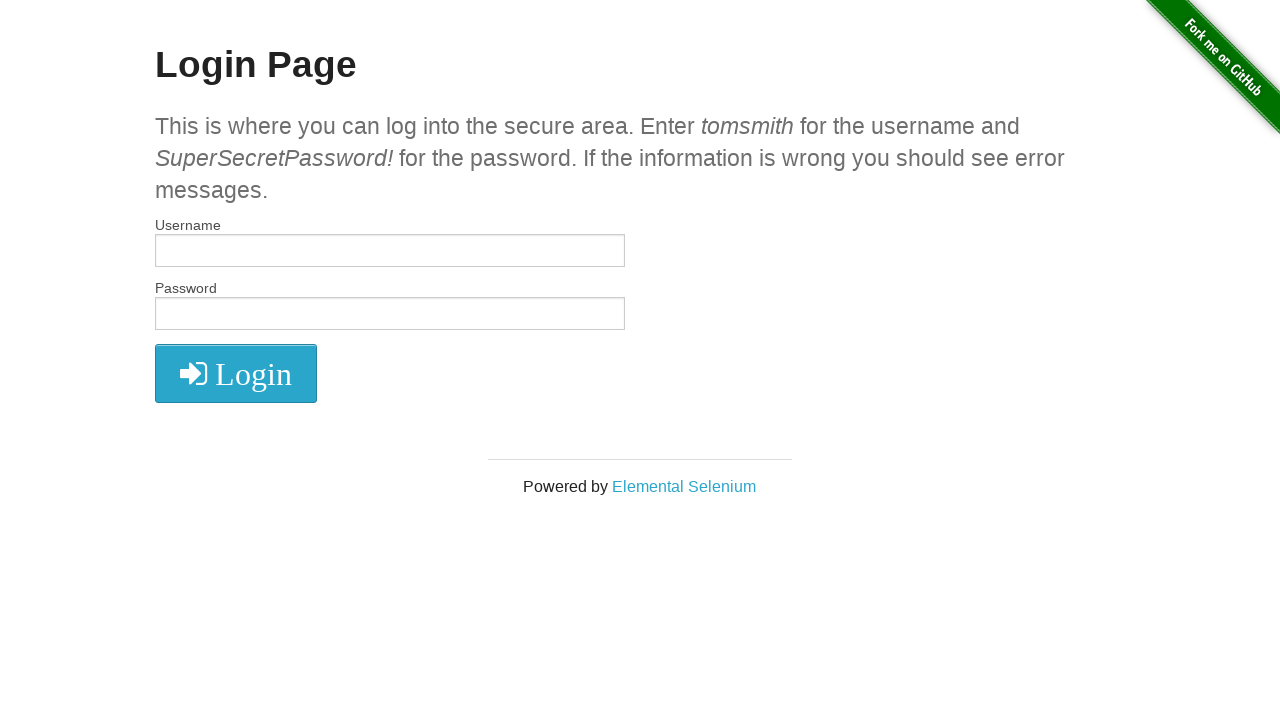

Clicked the submit button at (236, 373) on xpath=//*[@type='submit']
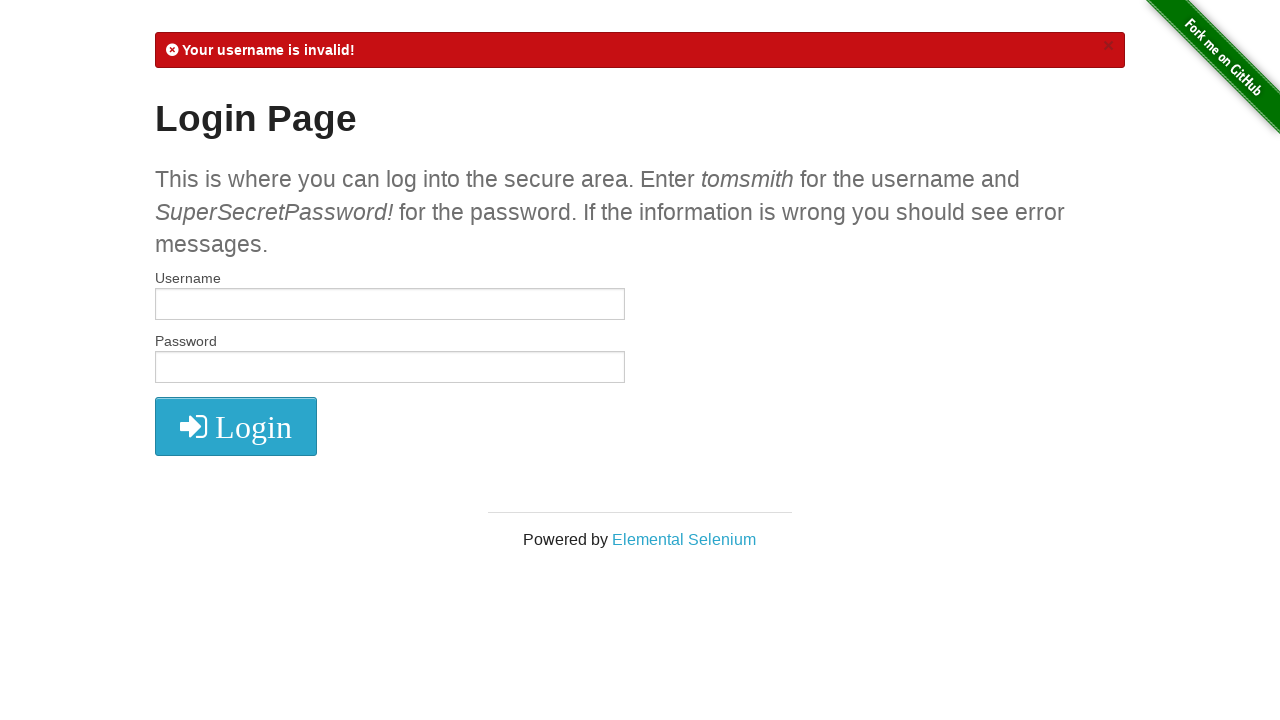

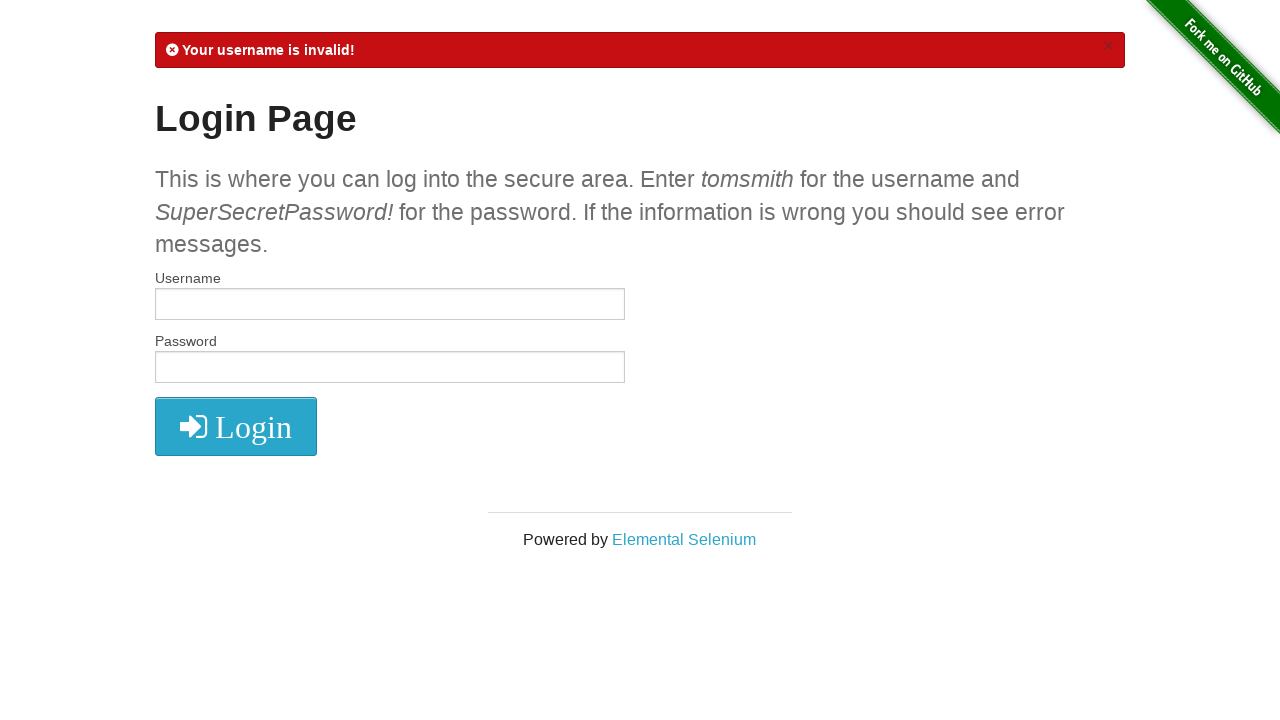